Tests adding an element by clicking the Add Element button and verifying a Delete button appears

Starting URL: https://the-internet.herokuapp.com/add_remove_elements/

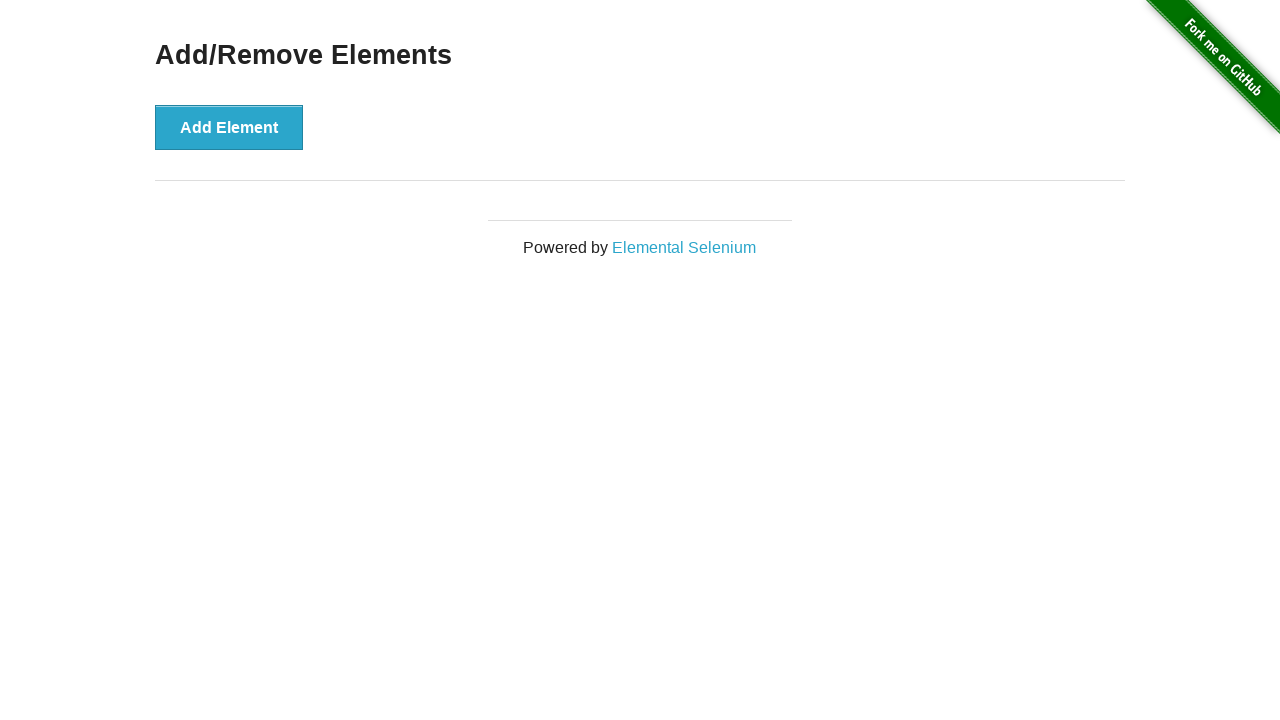

Clicked the Add Element button at (229, 127) on button[onclick='addElement()']
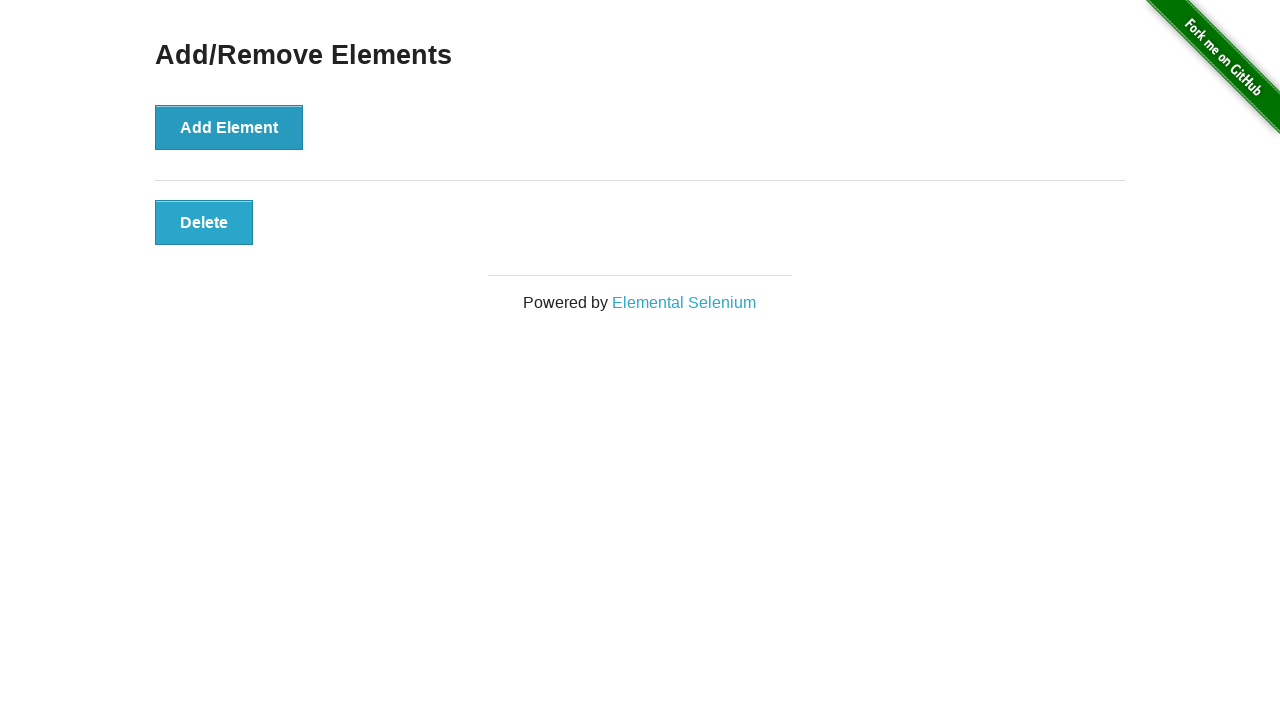

Located the Delete button element
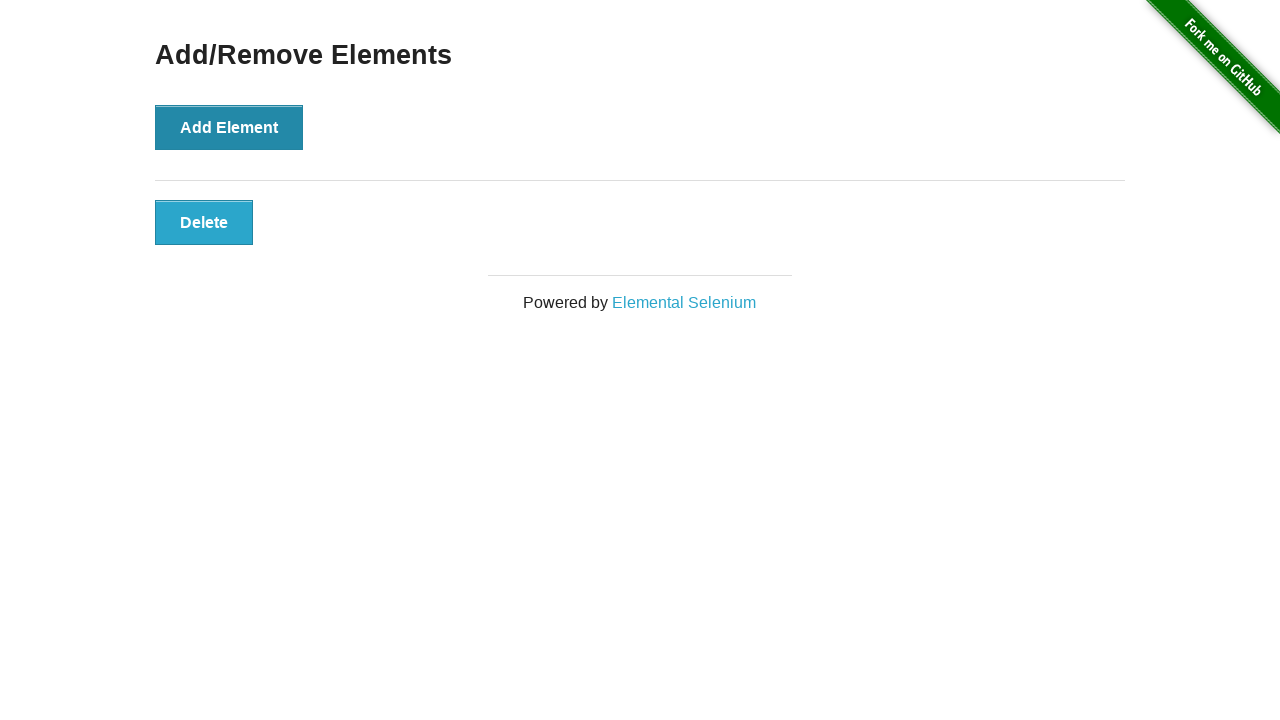

Waited for Delete button to be available
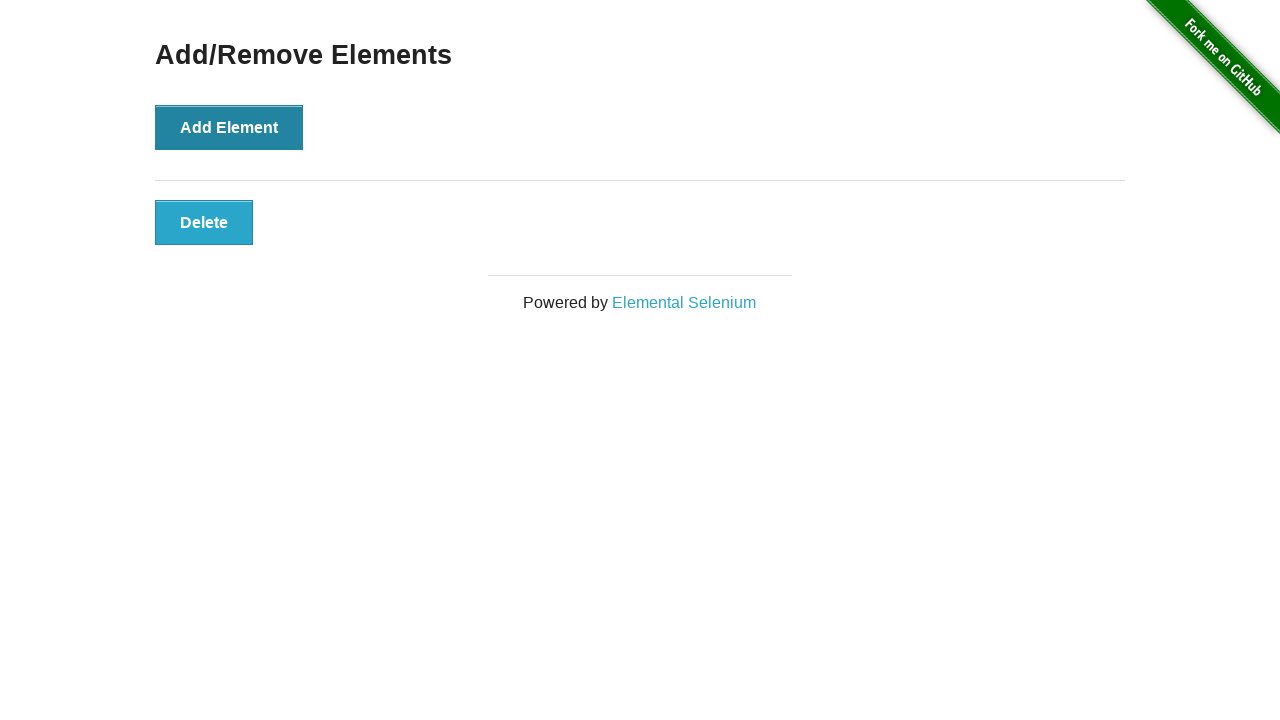

Verified that the Delete button is visible
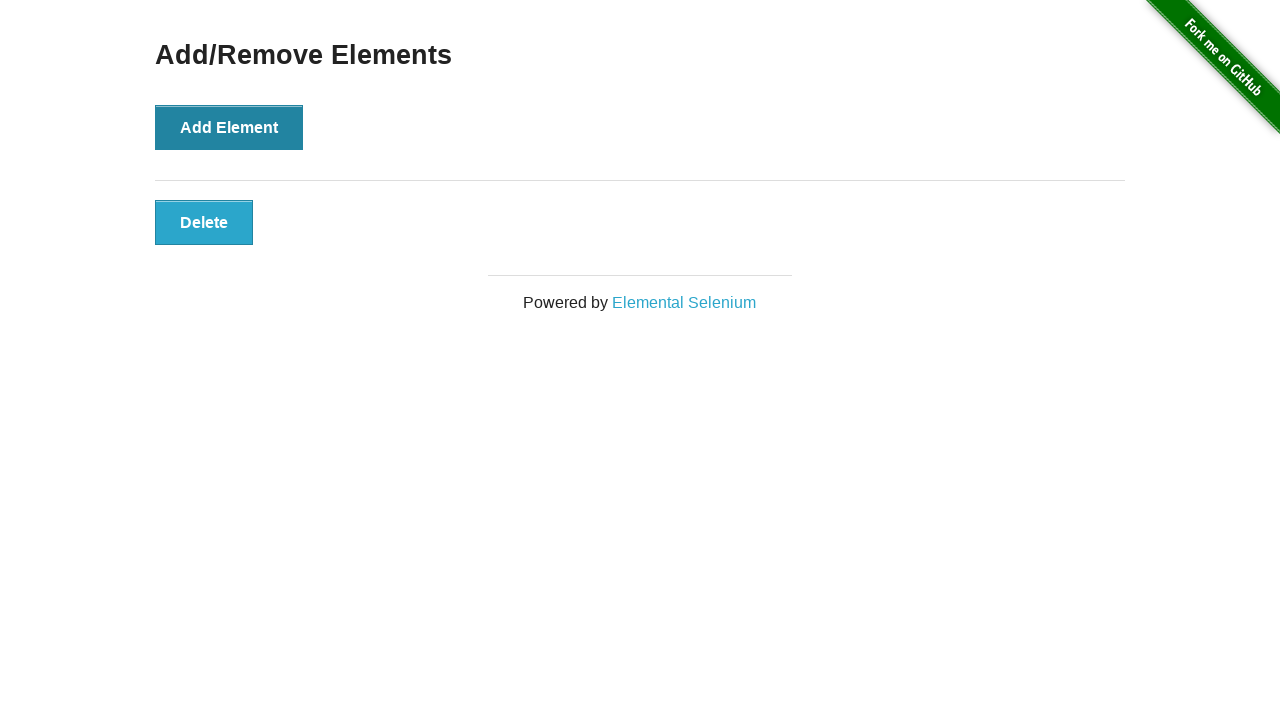

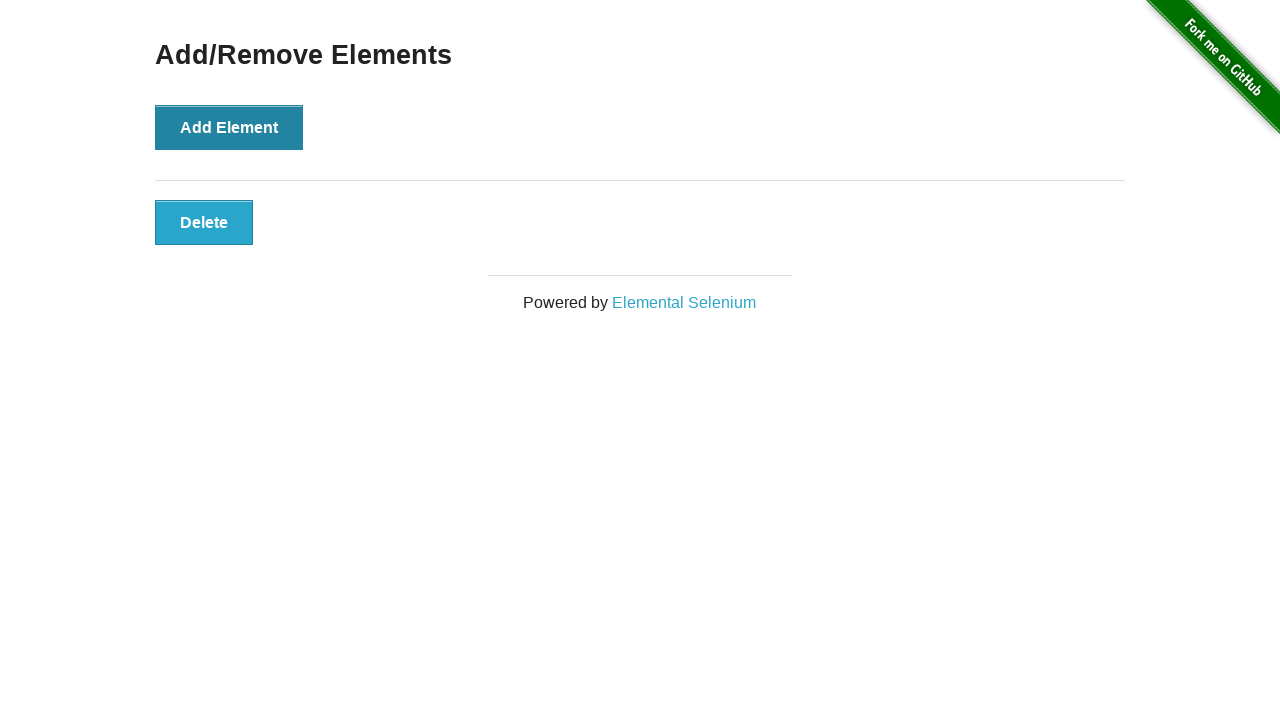